Tests drag and drop functionality on the jQuery UI demo page by dragging a source element onto a target drop zone

Starting URL: https://jqueryui.com/droppable/

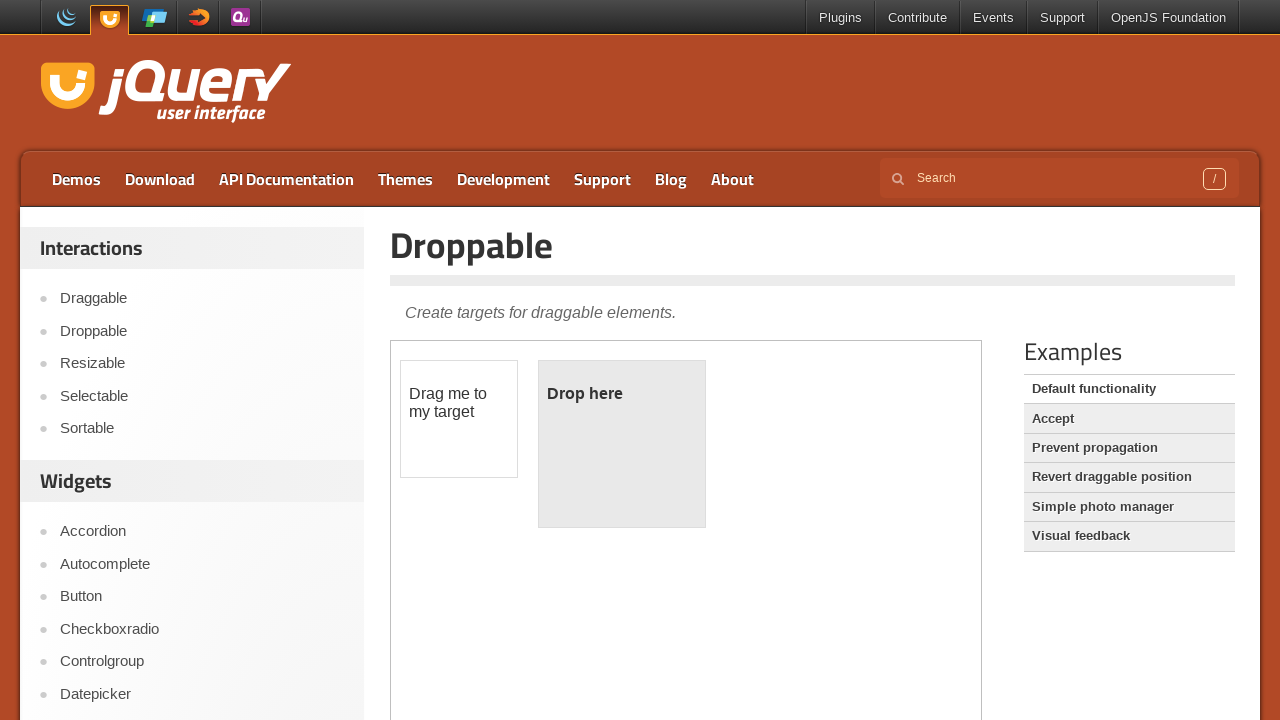

Located the demo iframe
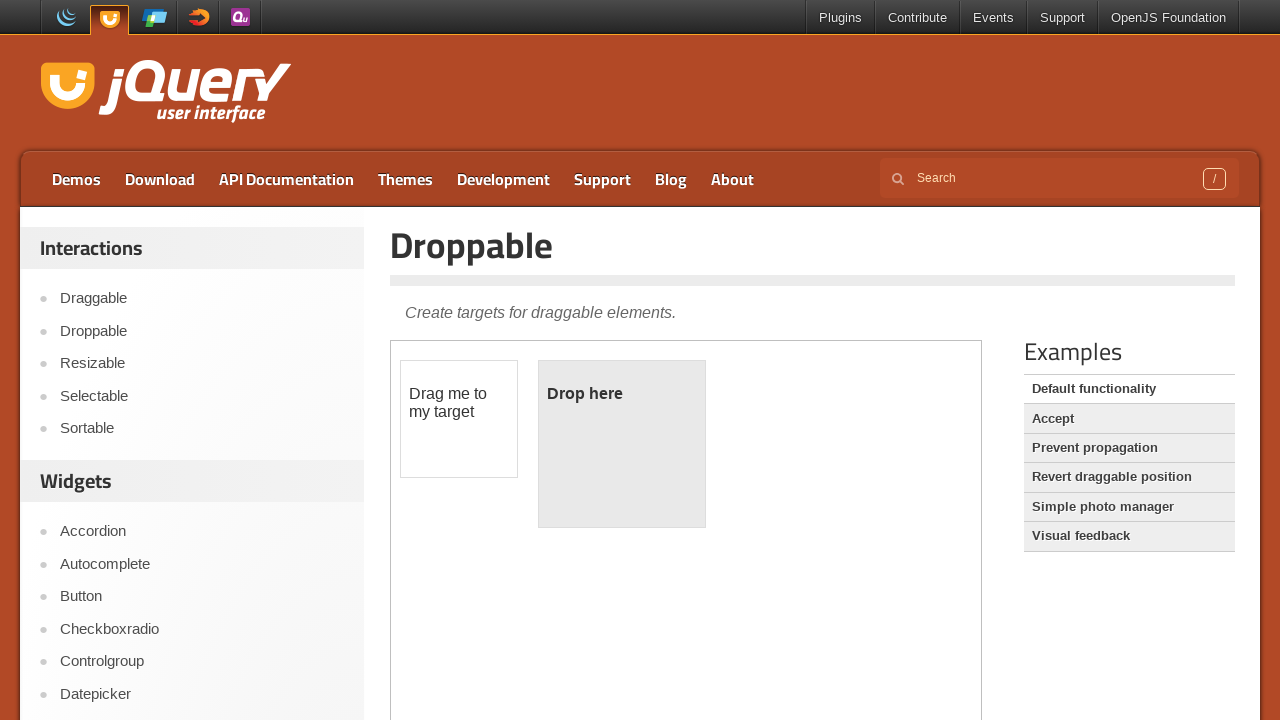

Draggable element is visible
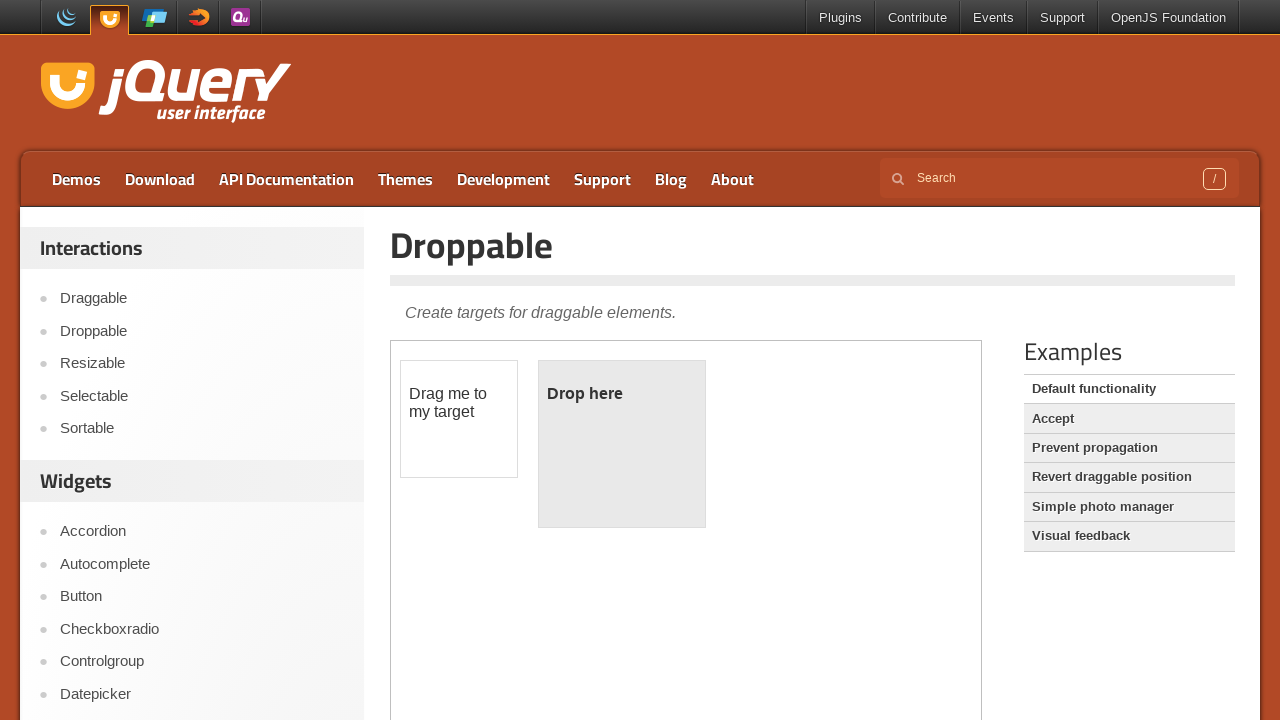

Droppable element is visible
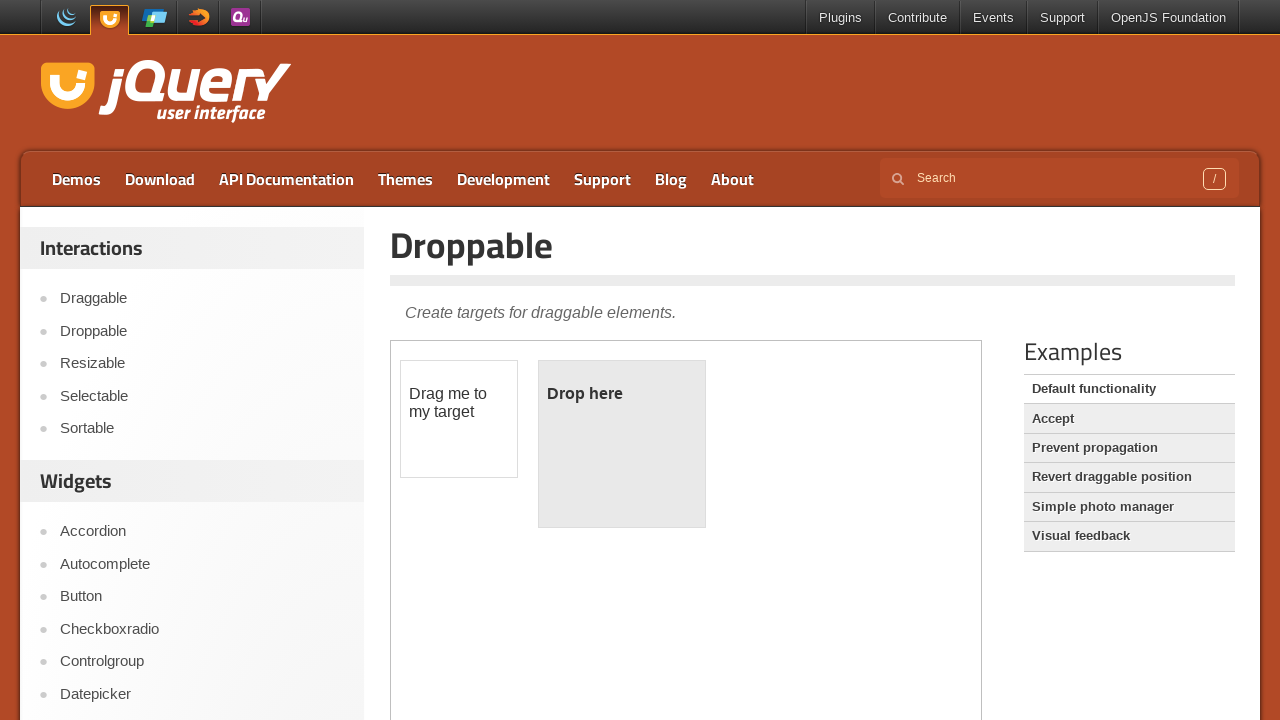

Retrieved draggable element reference
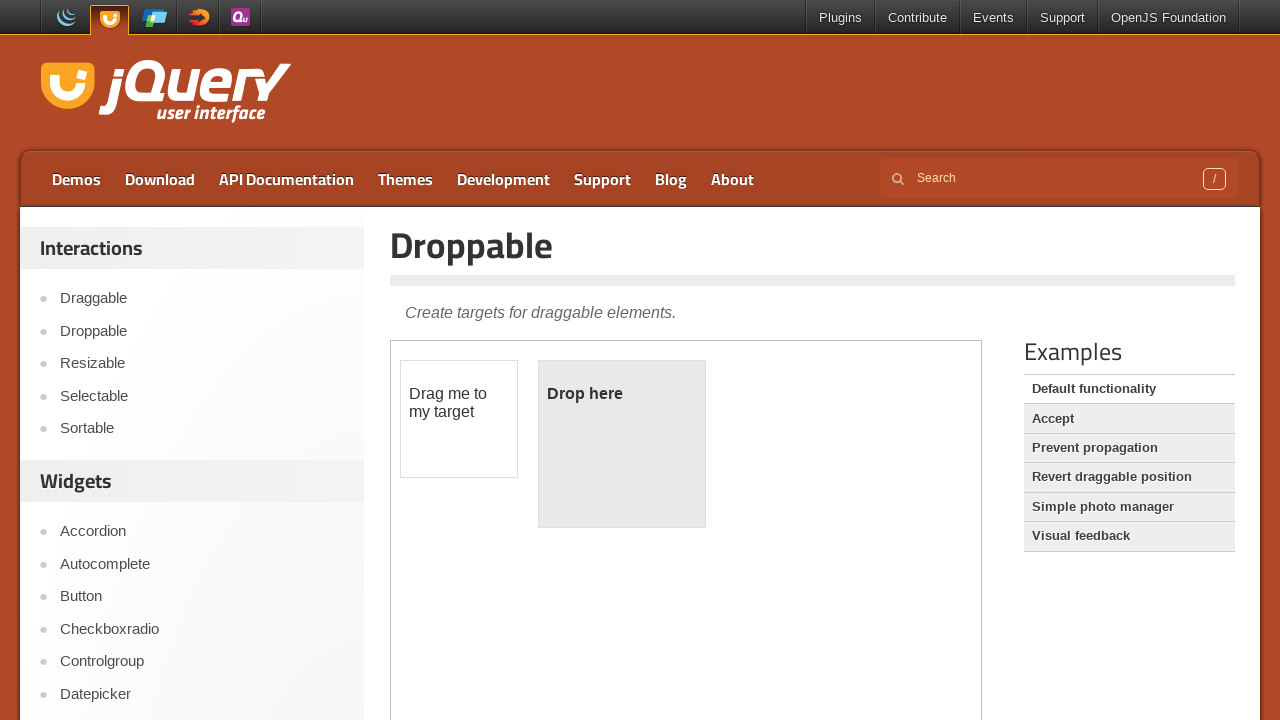

Retrieved droppable element reference
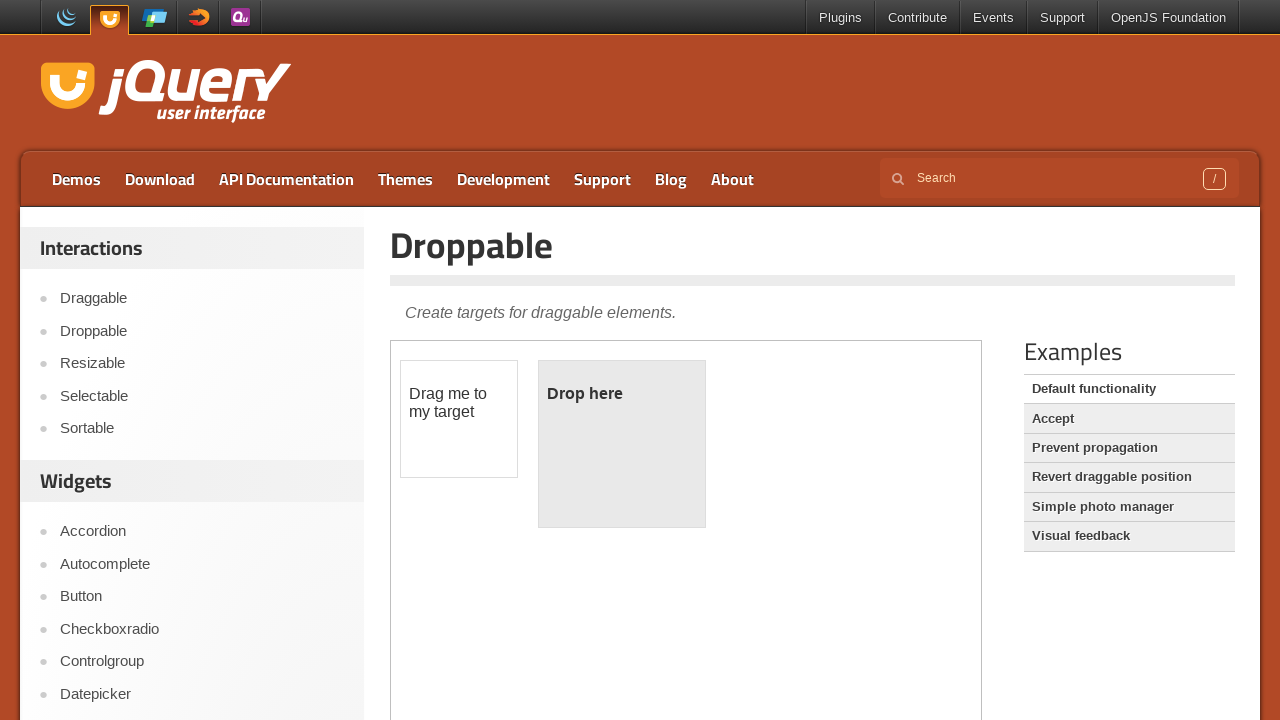

Dragged source element onto target drop zone at (622, 444)
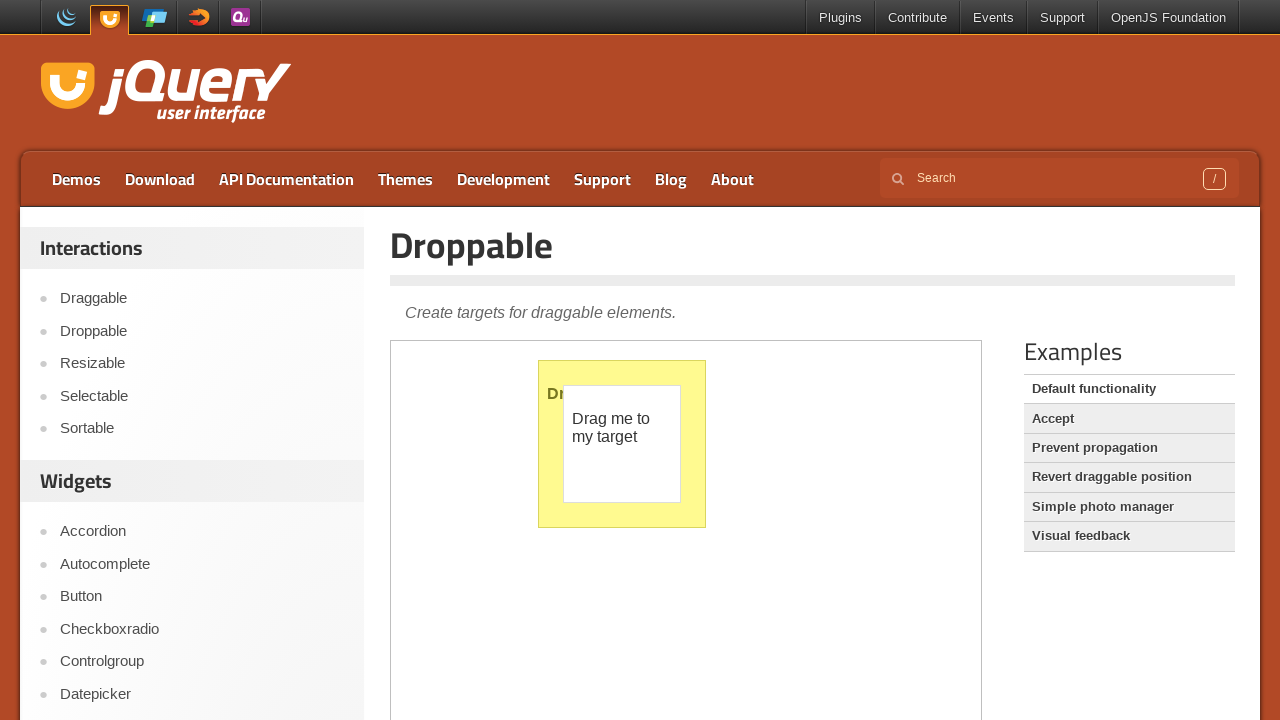

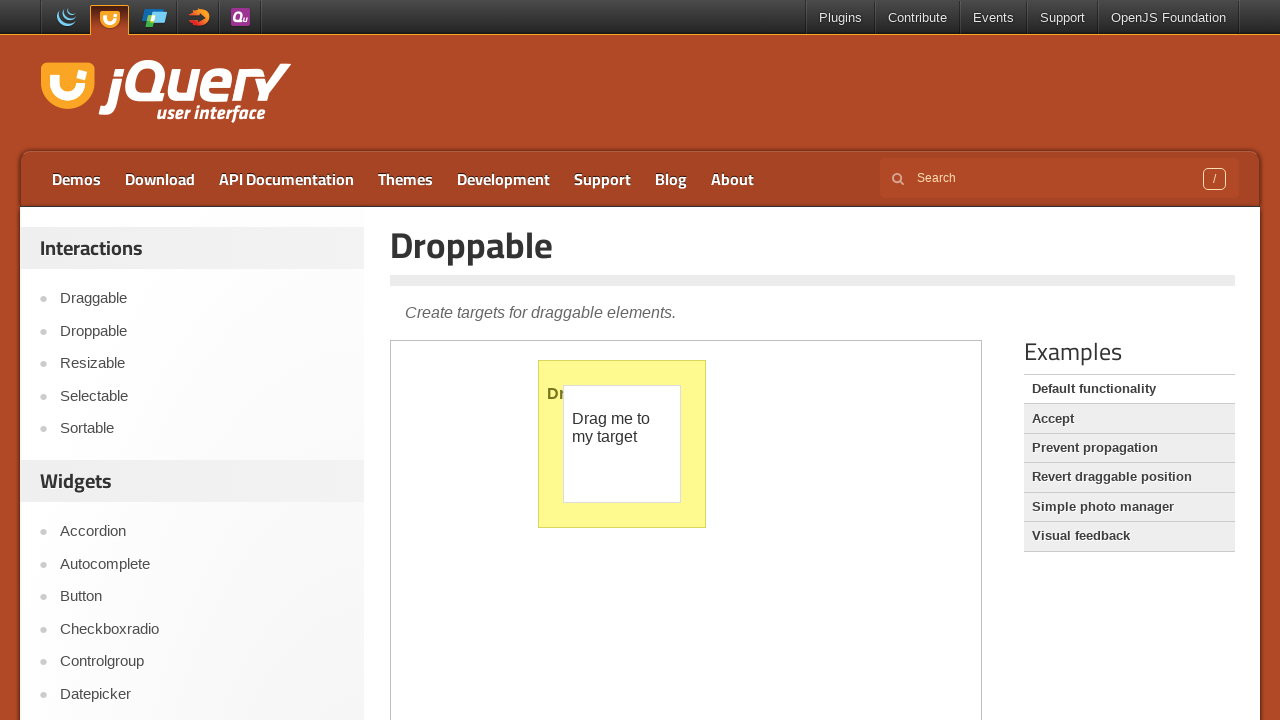